Tests search functionality by entering "mac" in the search field and clicking the search button using Actions class equivalent

Starting URL: http://opencart.abstracta.us/

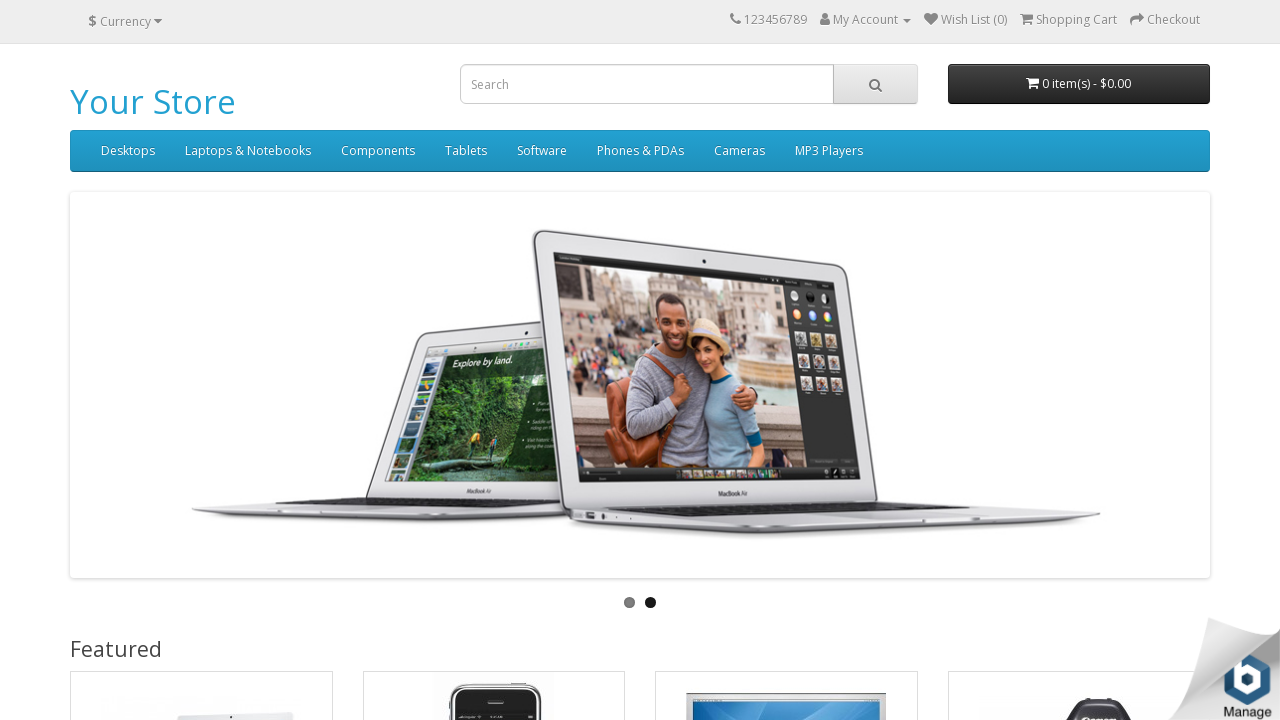

Located search input field
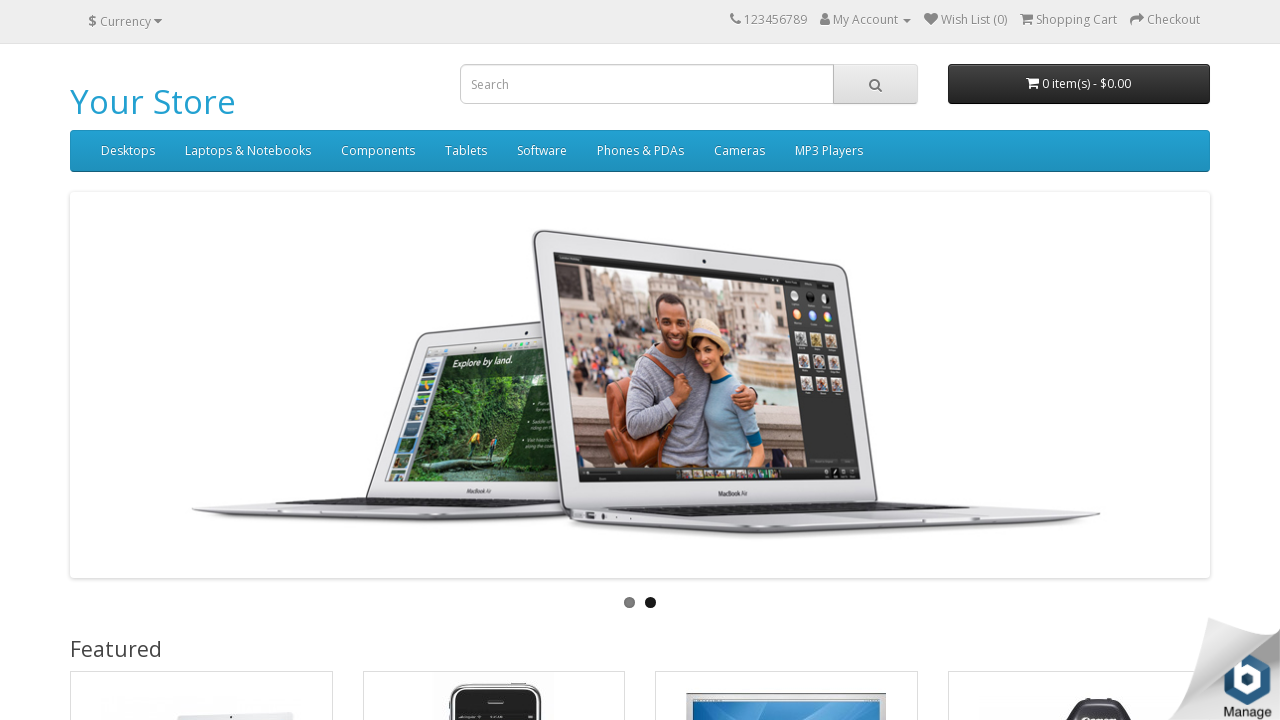

Cleared search input field on #search input
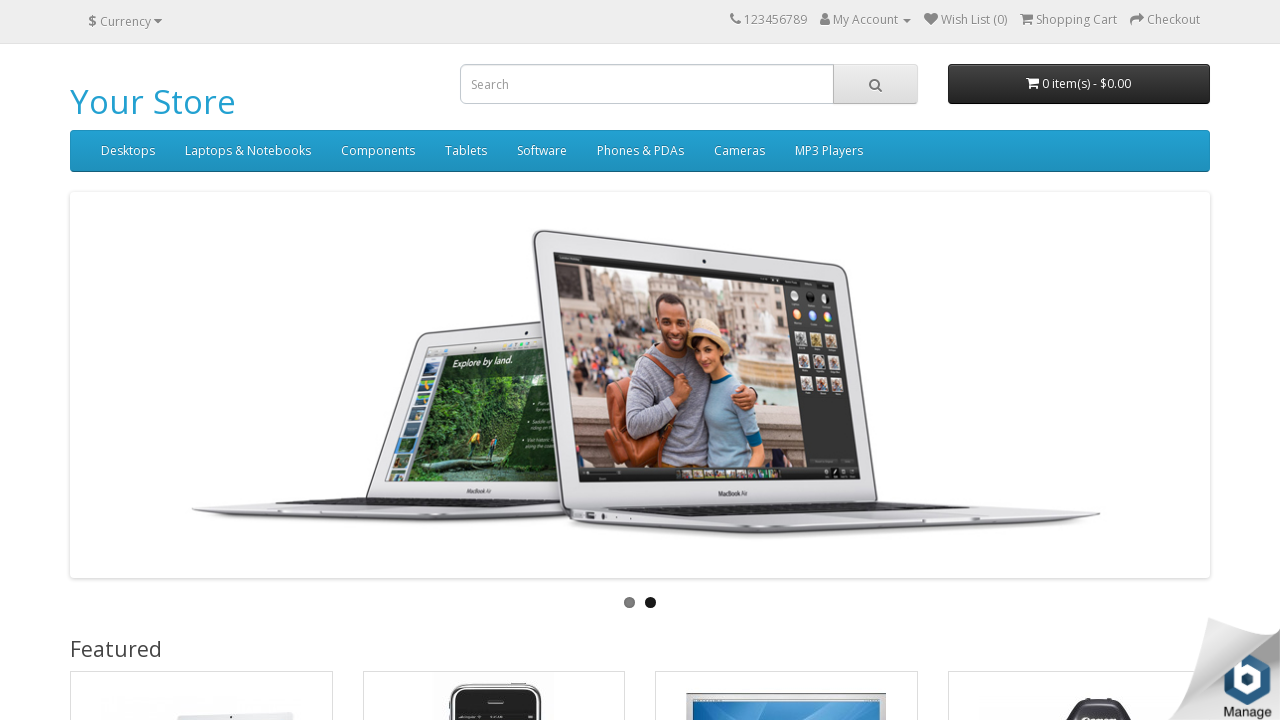

Filled search field with 'mac' on #search input
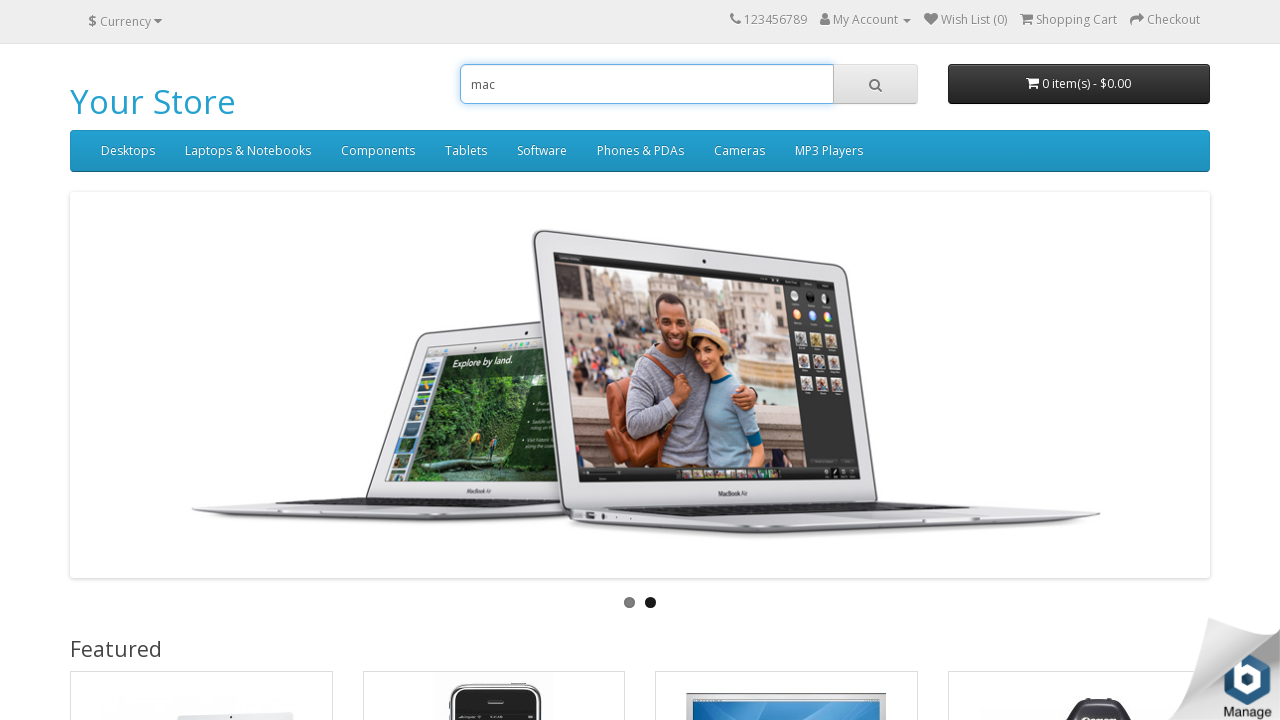

Clicked search button using Actions equivalent at (875, 84) on #search button
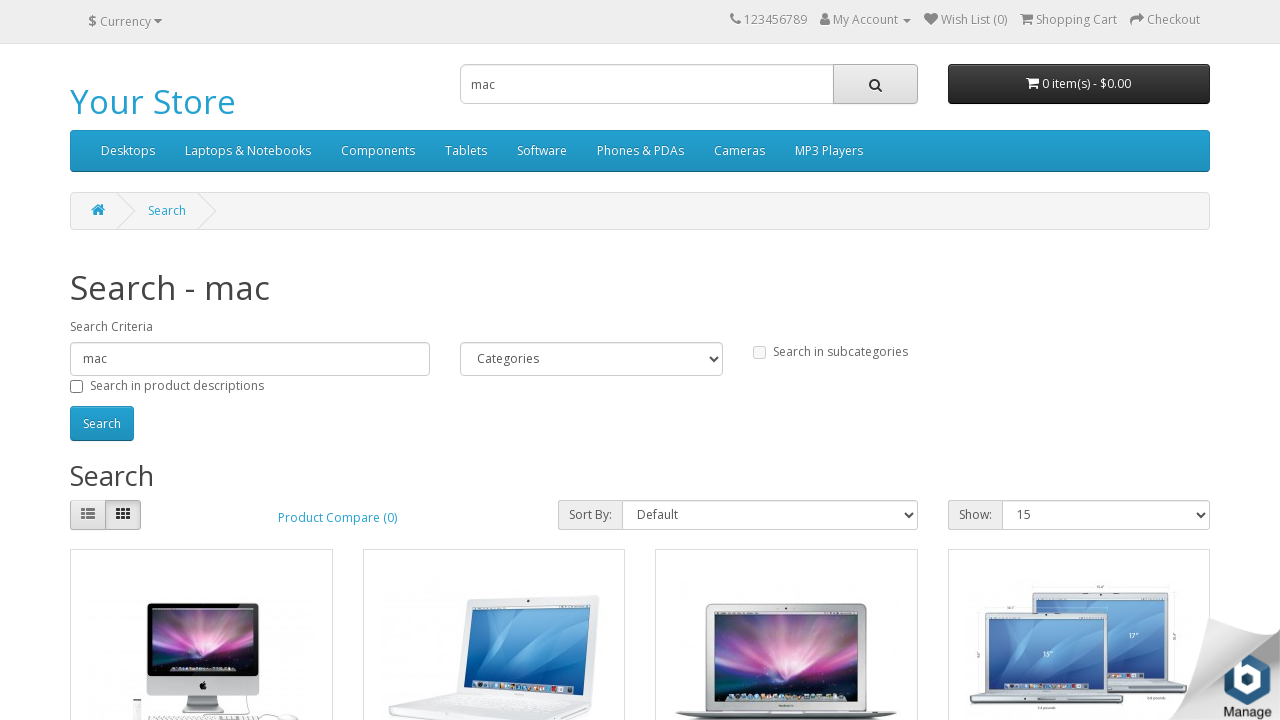

Waited 3 seconds for search results to load
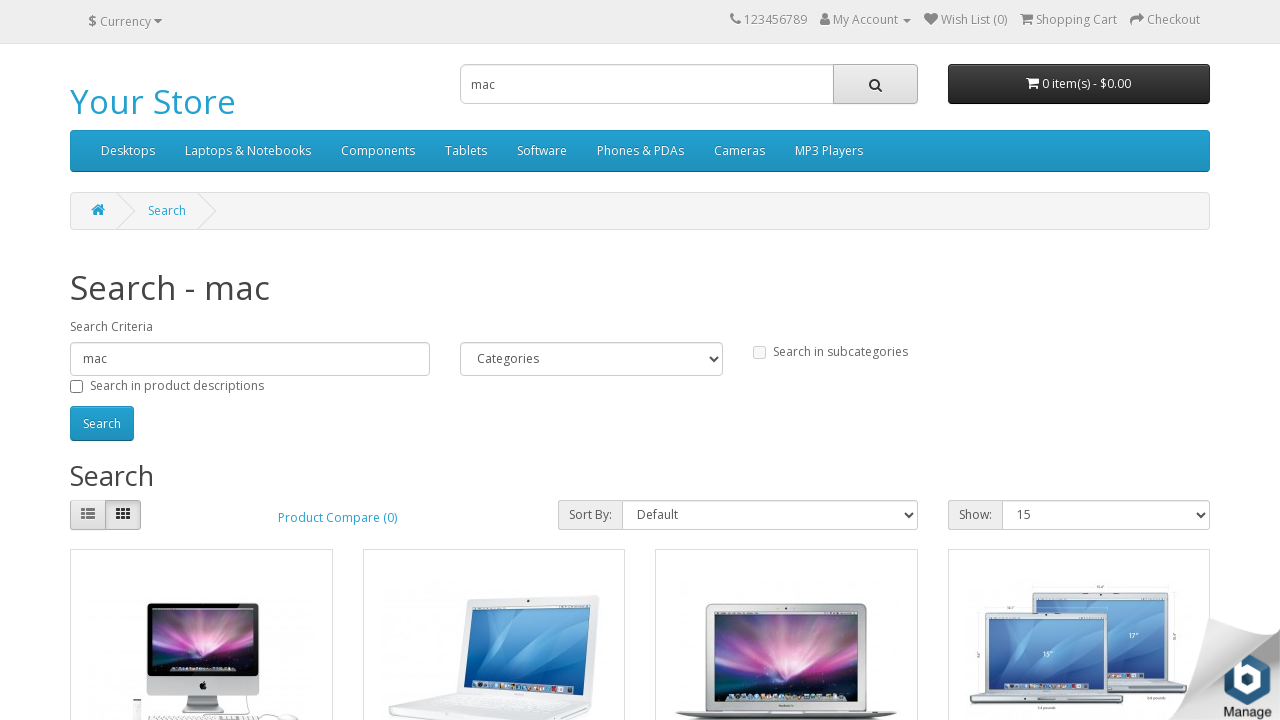

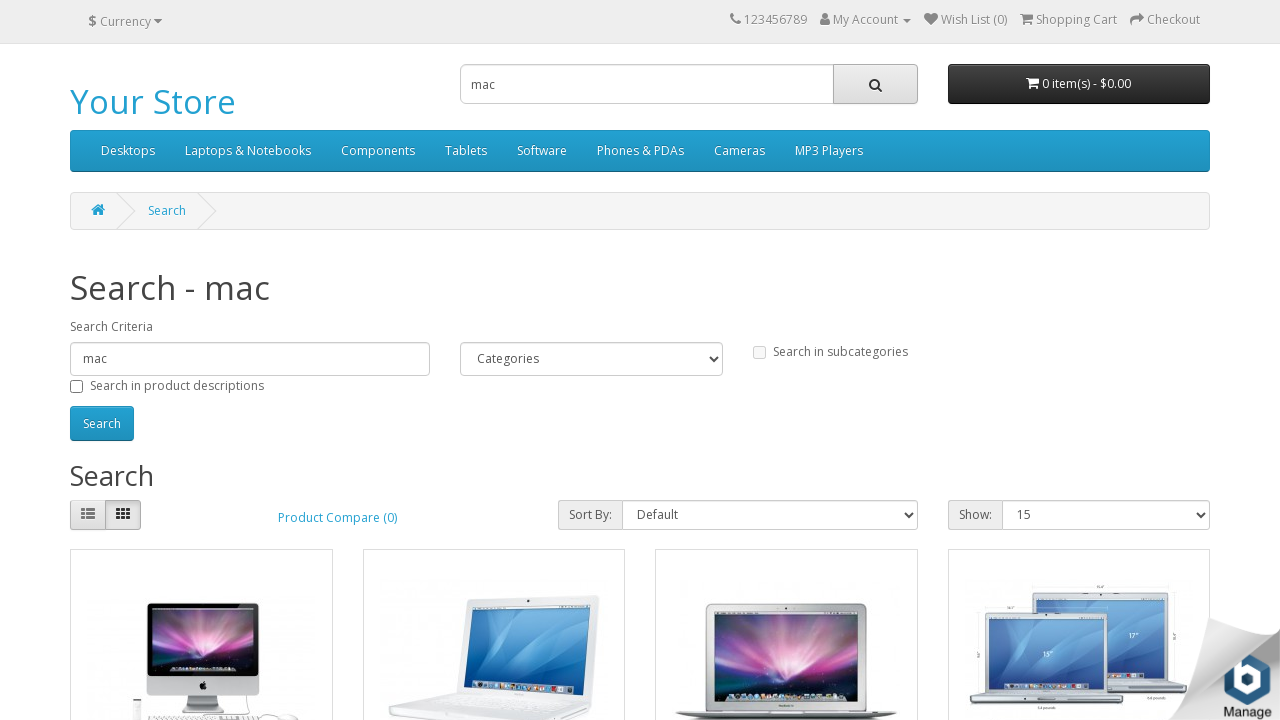